Tests adding a new item to the todo list by typing text and pressing Enter, then verifying the item appears

Starting URL: https://demo.playwright.dev/todomvc

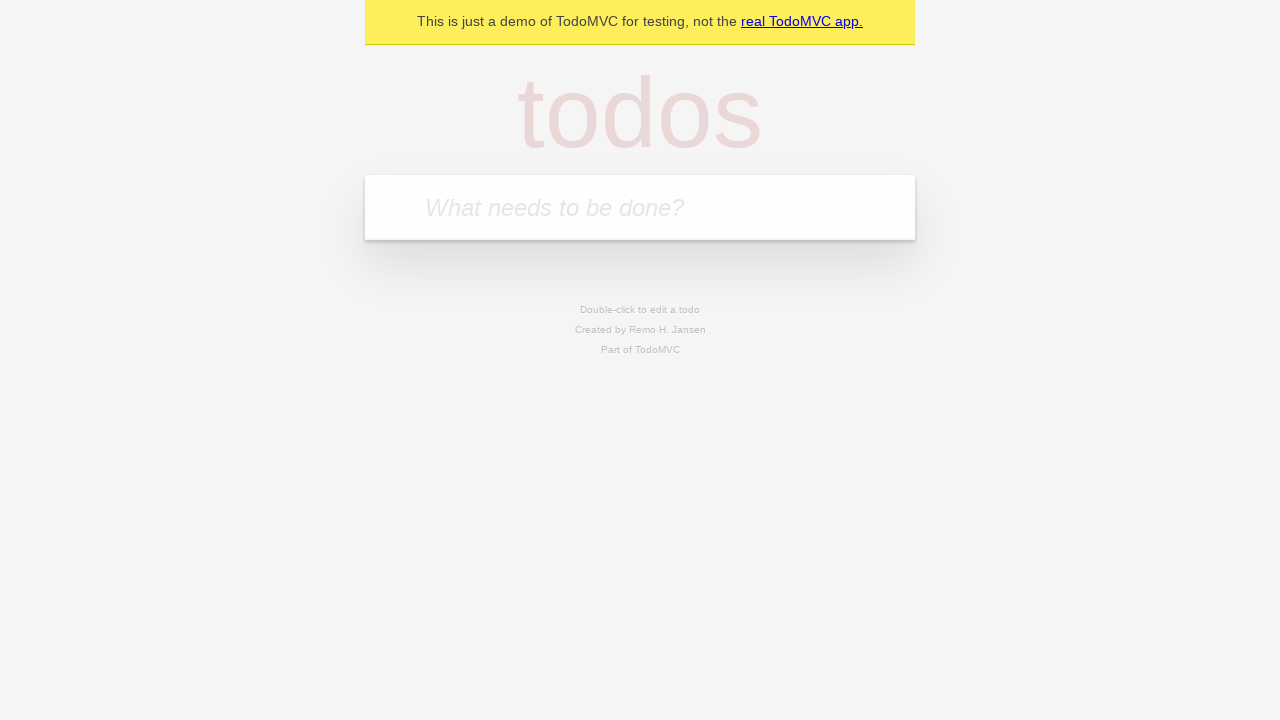

Filled new todo input field with 'Hello' on input.new-todo
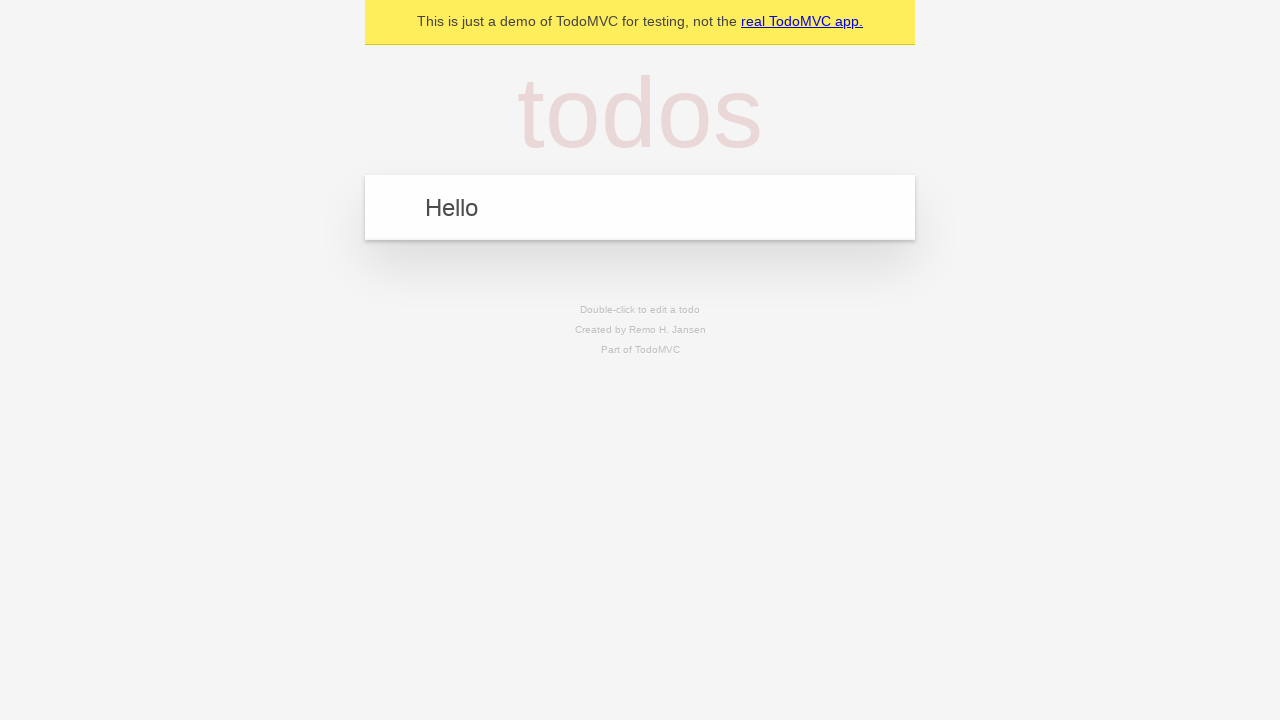

Pressed Enter to create the todo item on input.new-todo
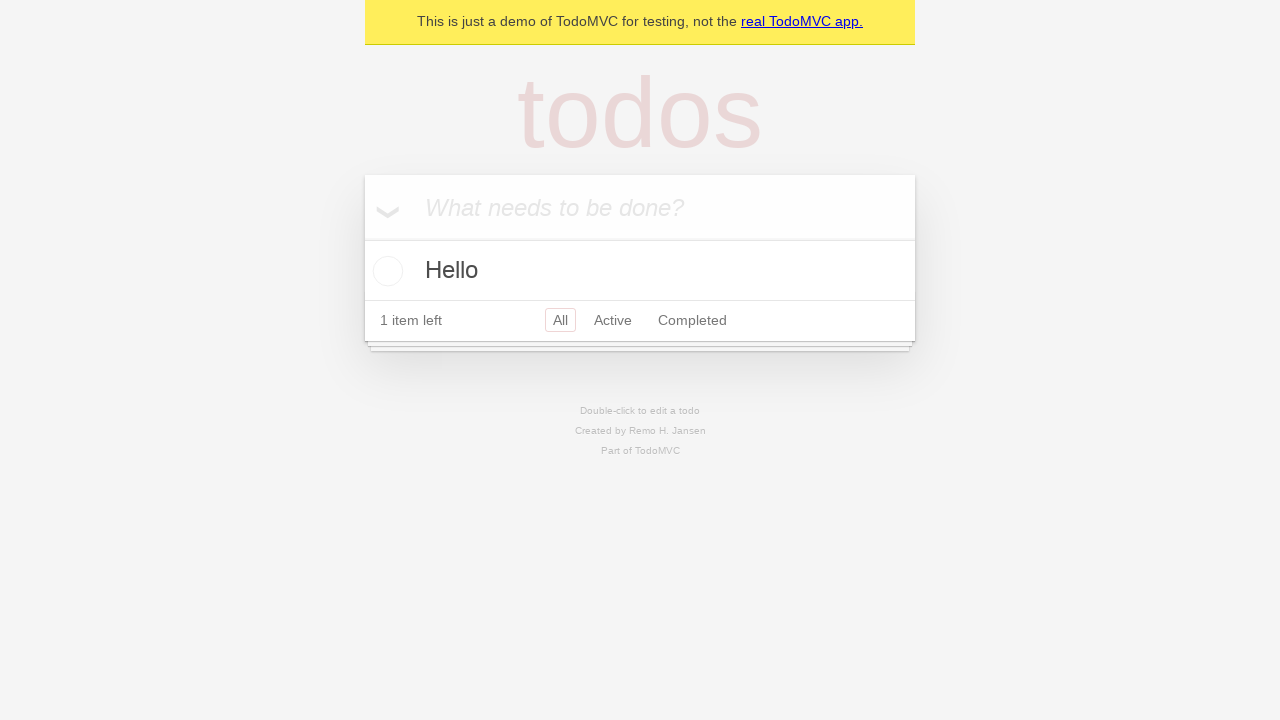

Todo item appeared in the list
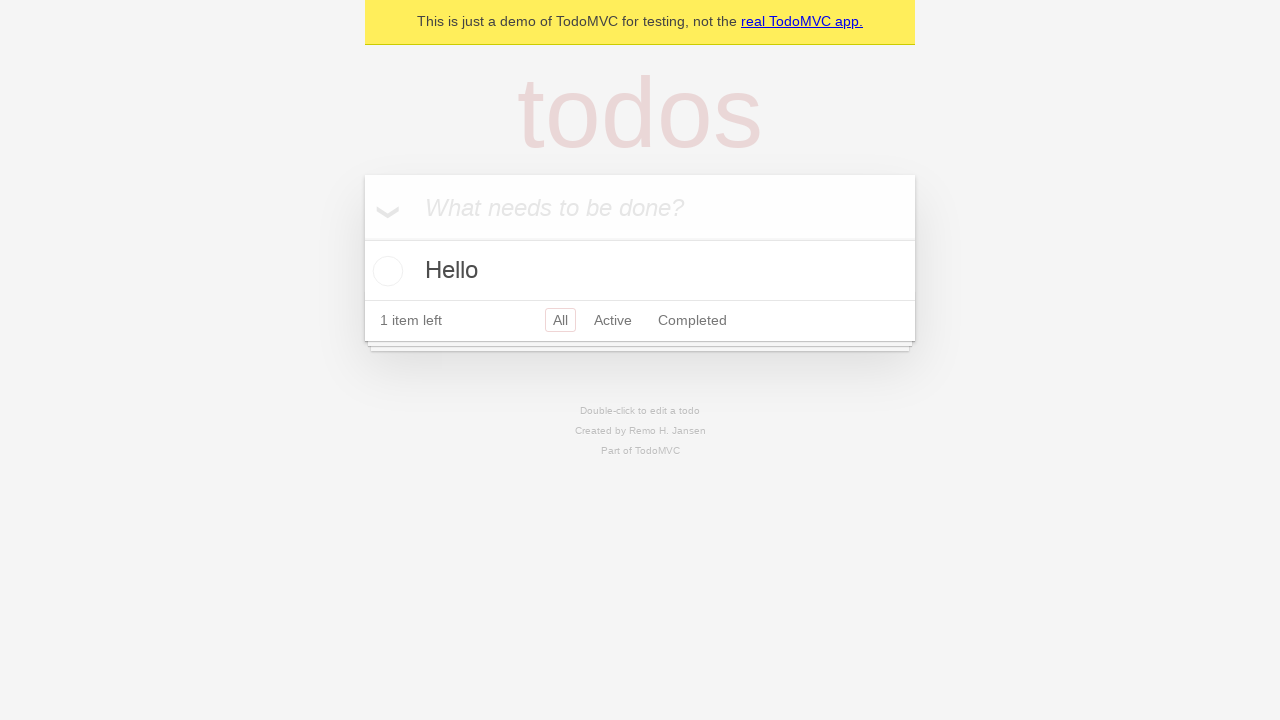

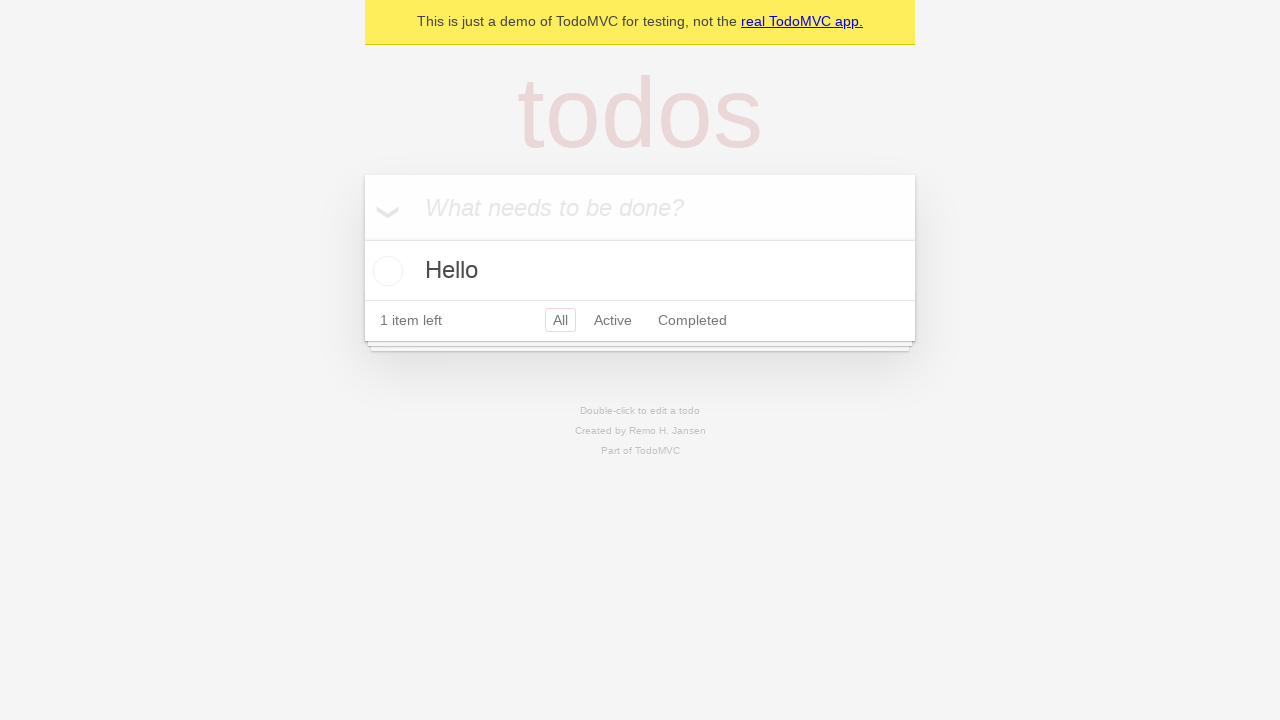